Tests a web form by entering text in an input field, submitting the form, and verifying the success message is displayed

Starting URL: https://www.selenium.dev/selenium/web/web-form.html

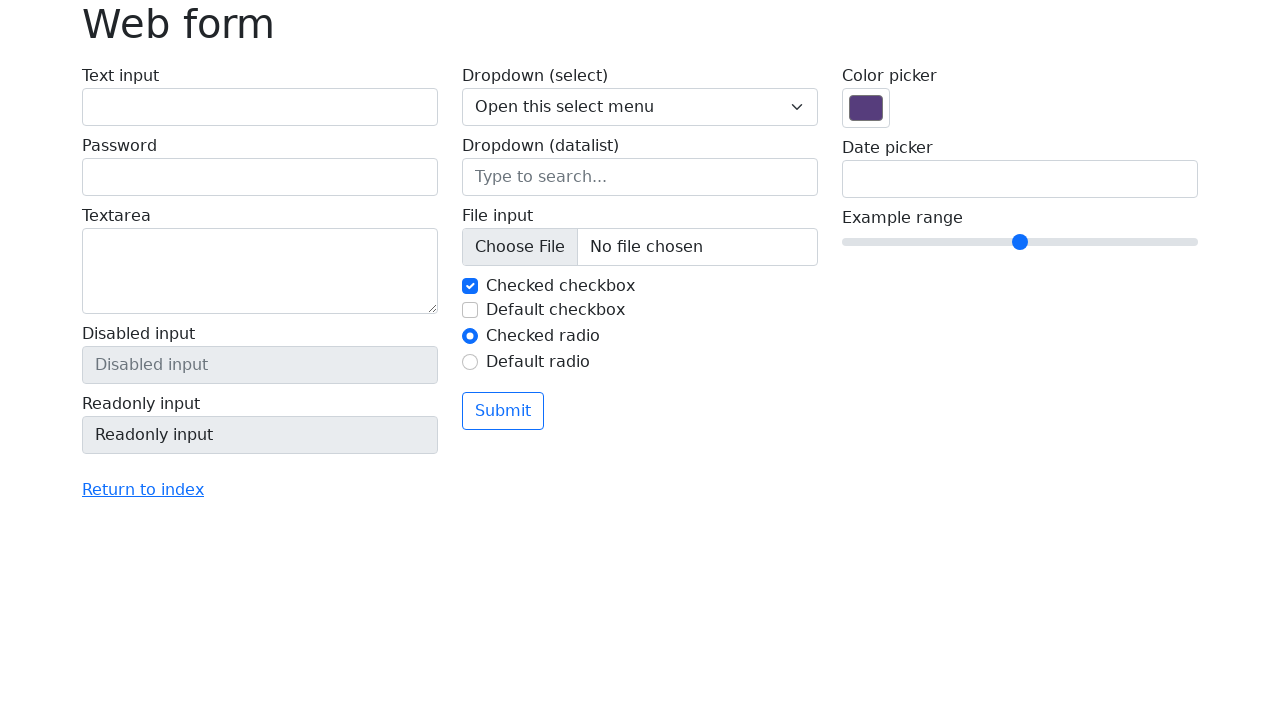

Clicked on the text input field at (260, 107) on #my-text-id
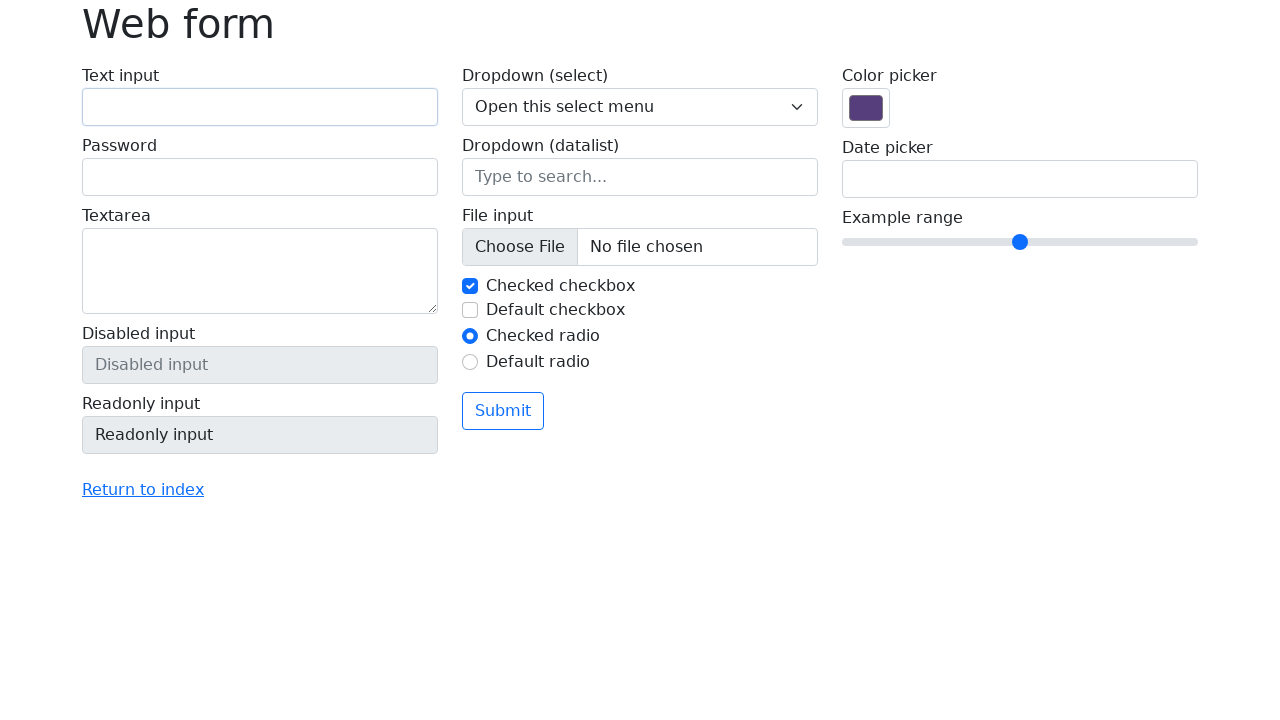

Entered 'test' in the text input field on #my-text-id
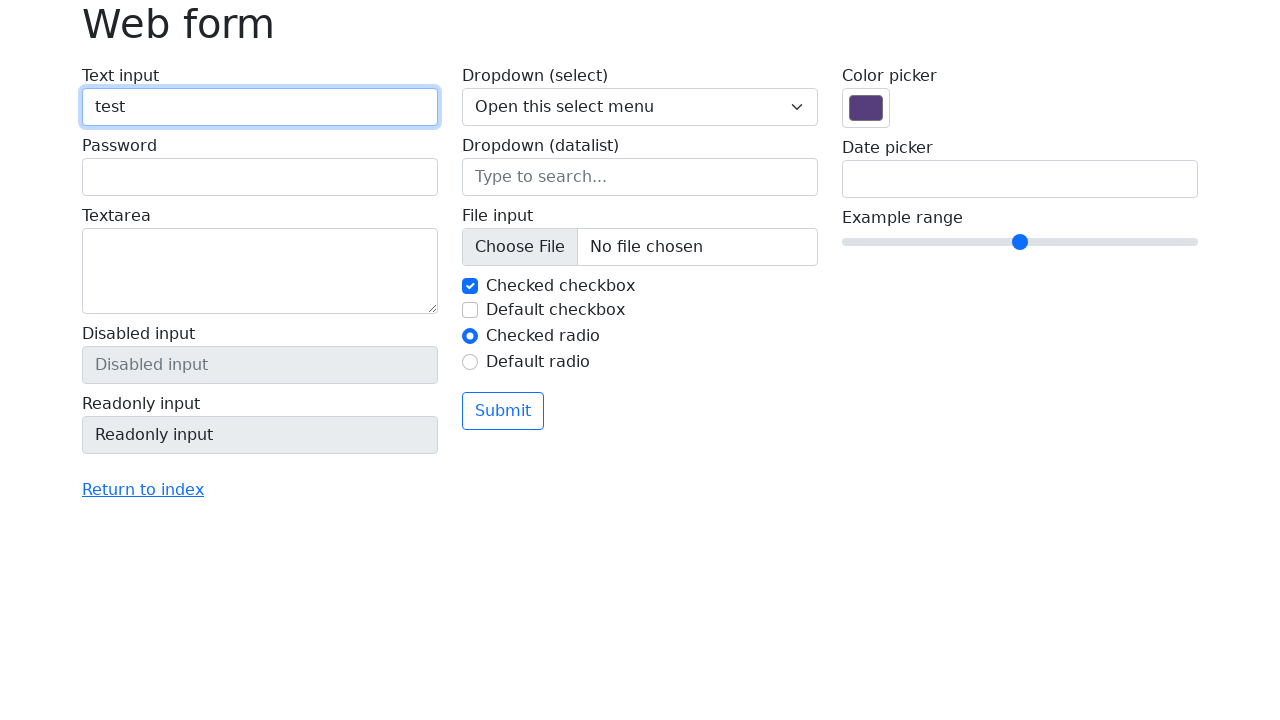

Clicked the submit button at (503, 411) on .btn
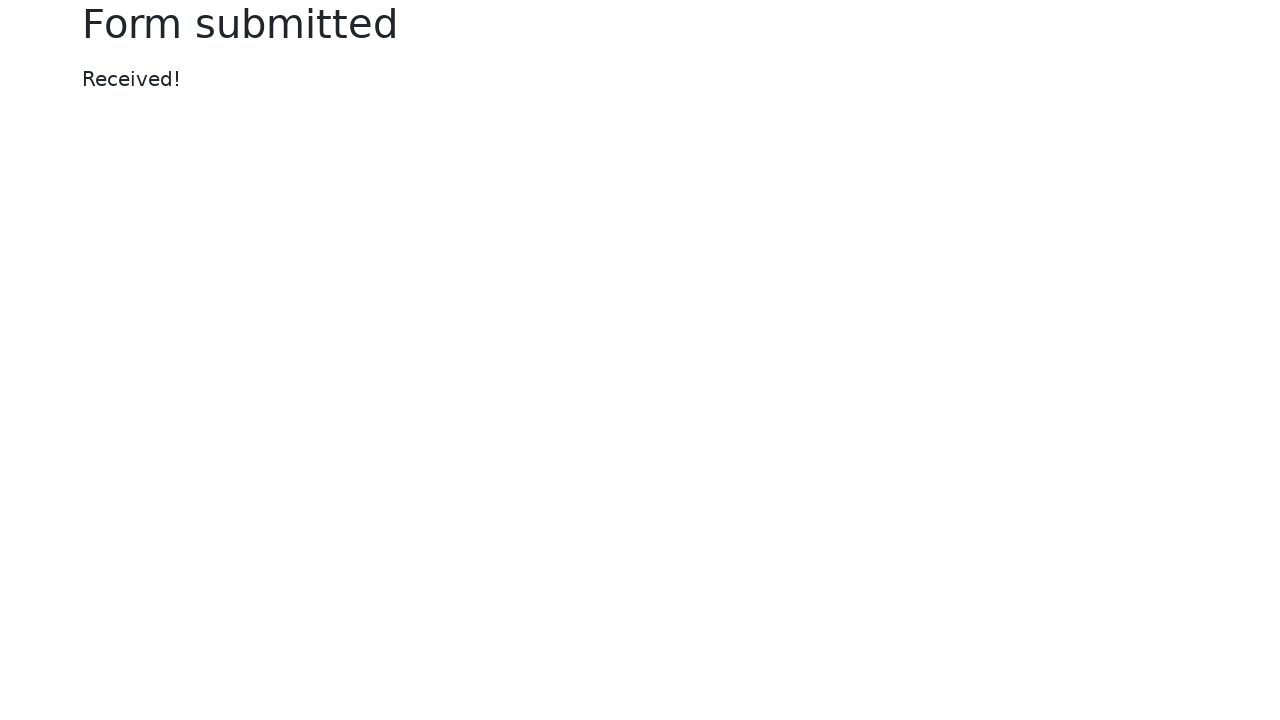

Success message appeared
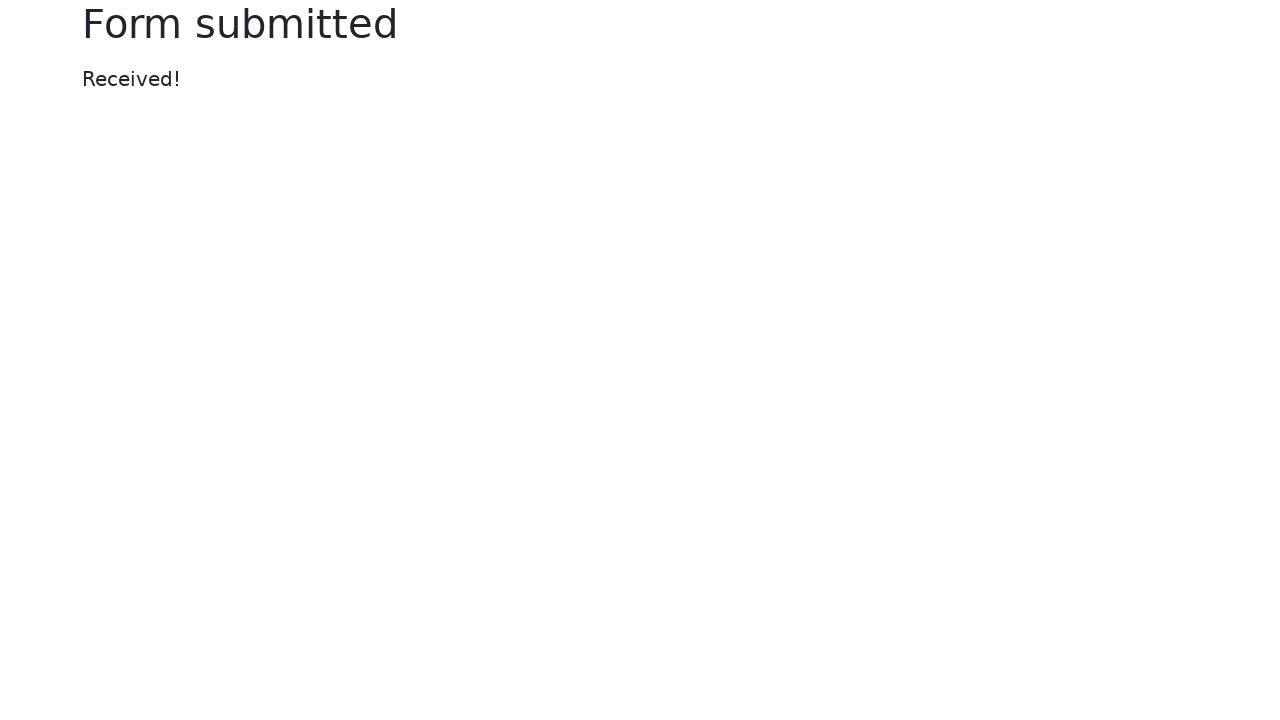

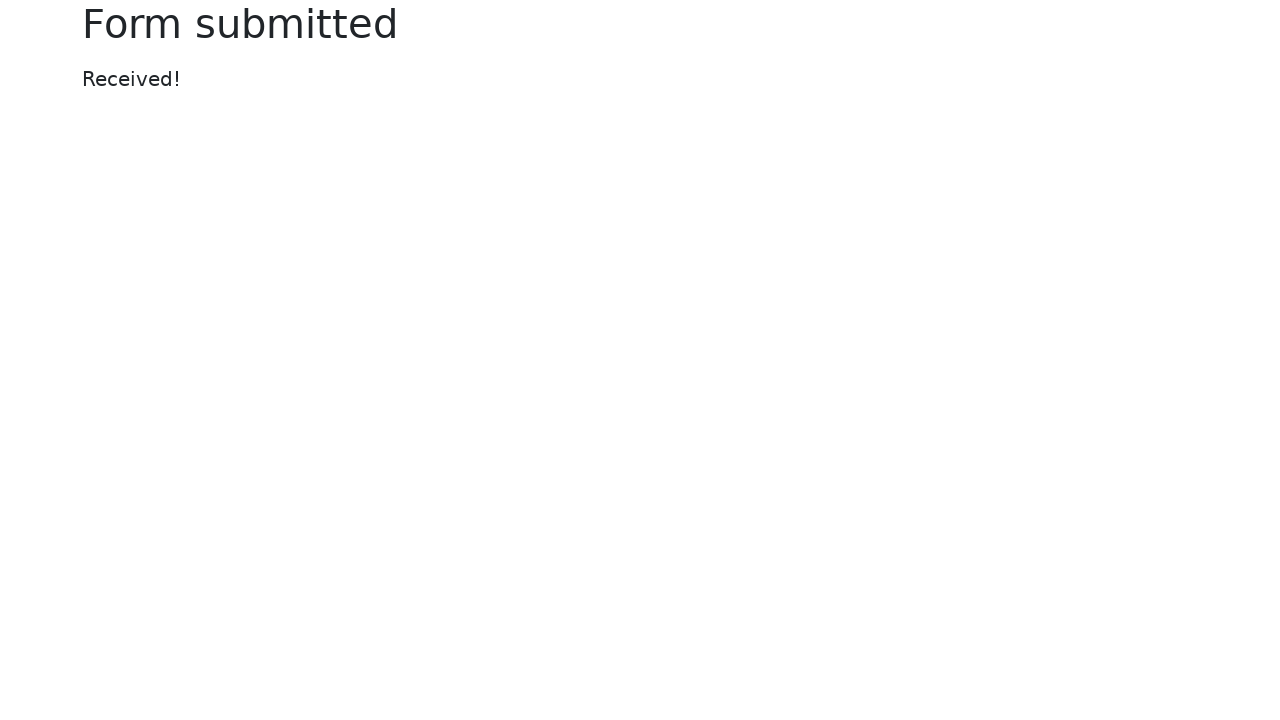